Tests HTML dropdown functionality by clicking on a dropdown menu link and selecting the "Yahoo" option from the dropdown list.

Starting URL: https://practice.cydeo.com/dropdown

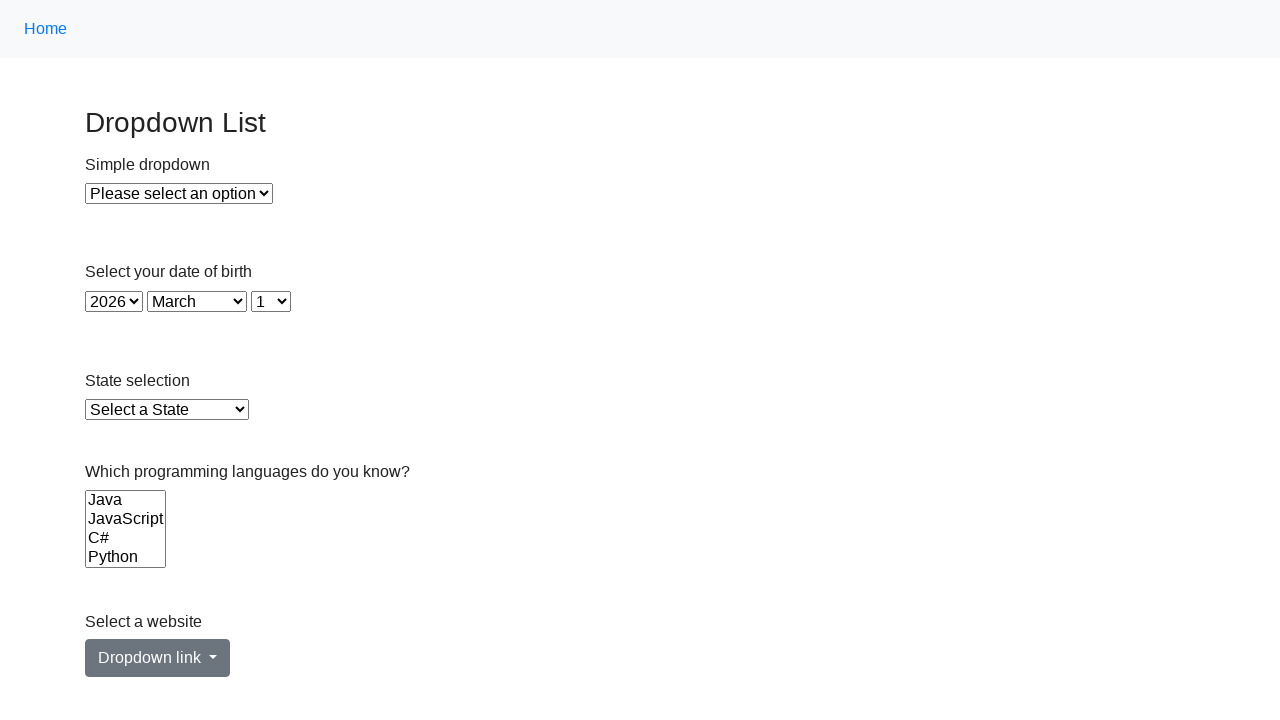

Clicked on dropdown menu link to open it at (158, 658) on #dropdownMenuLink
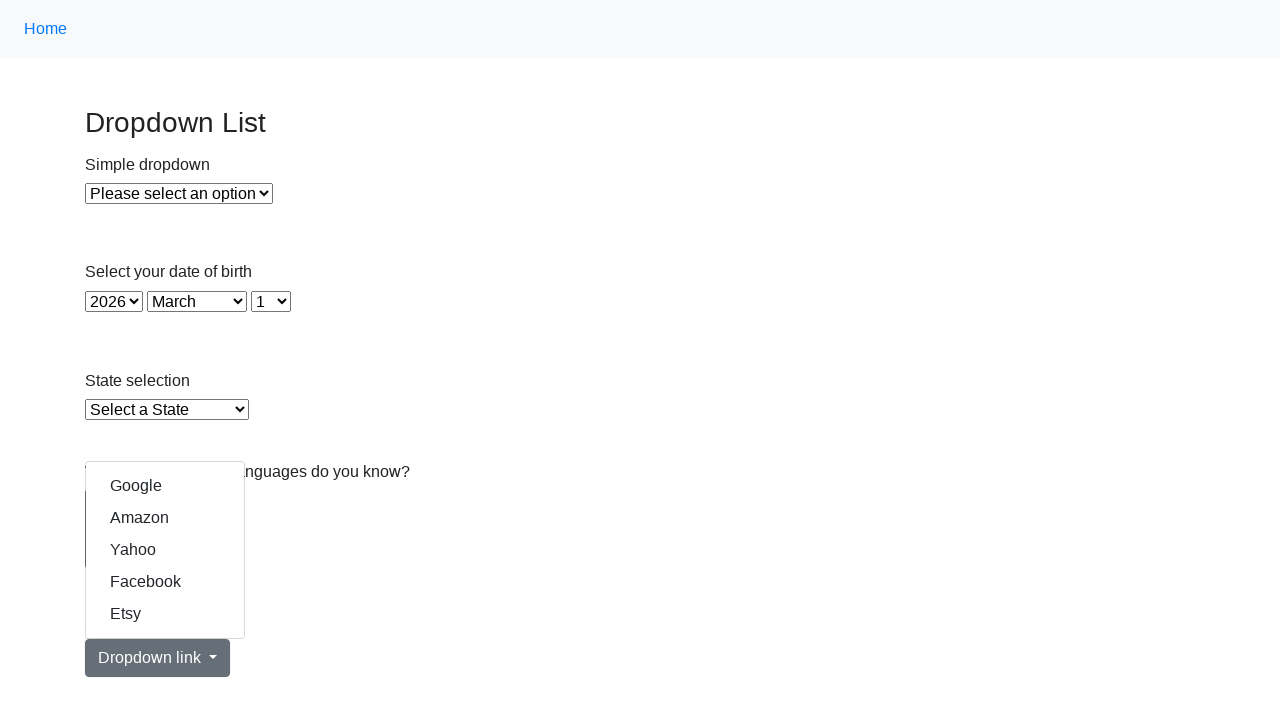

Selected 'Yahoo' option from the dropdown list at (165, 550) on a:text('Yahoo')
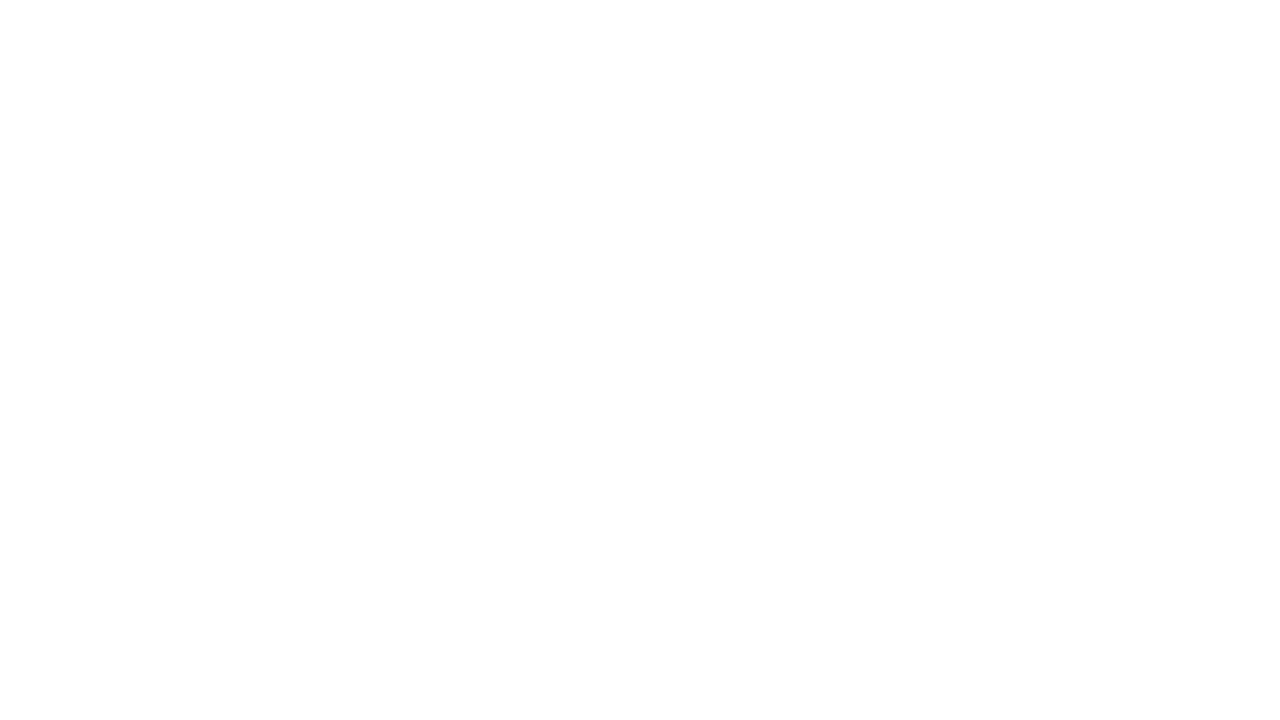

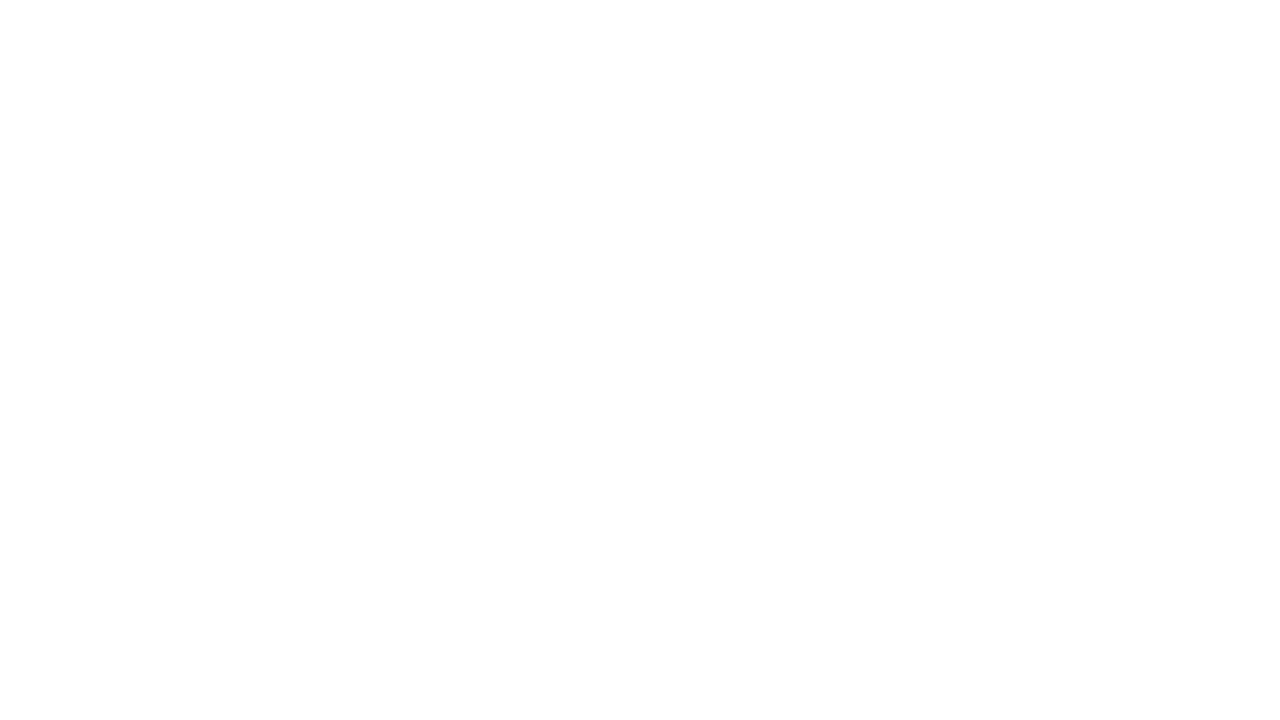